Tests window handle functionality by clicking a link that opens a new window, then switches between the original window and the new window

Starting URL: https://the-internet.herokuapp.com/windows

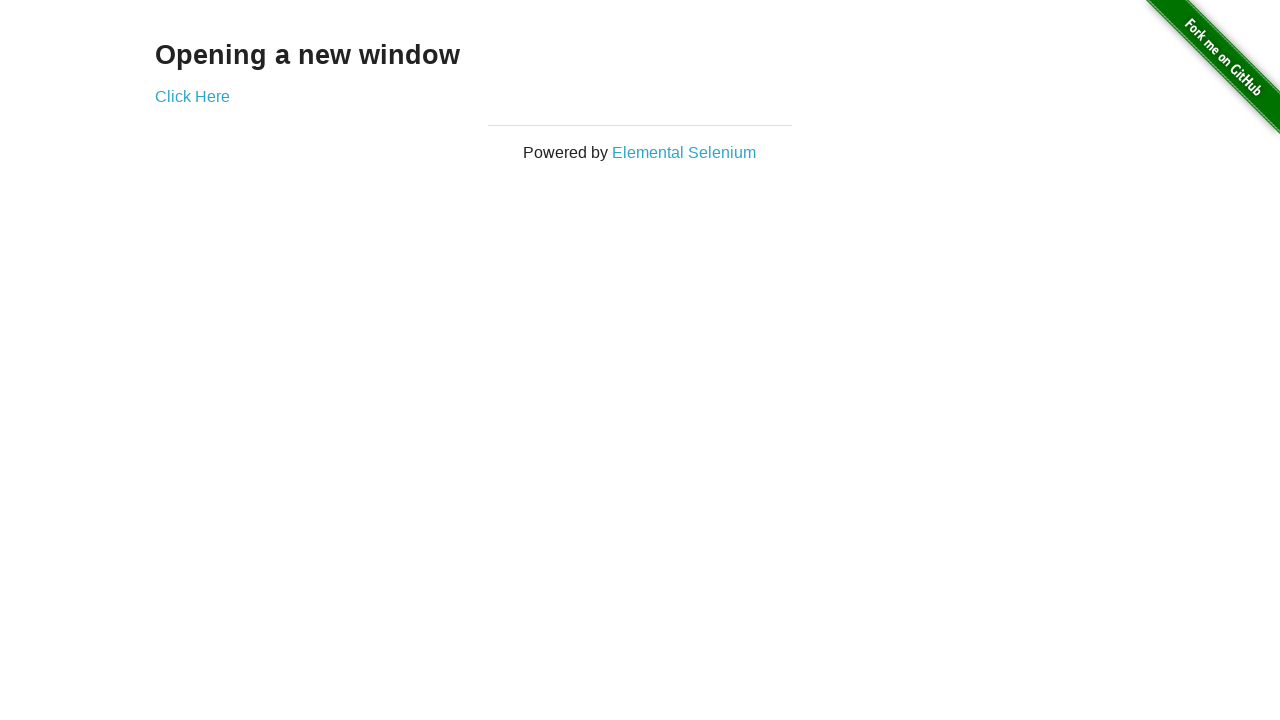

Clicked 'Click Here' link to open new window at (192, 96) on text=Click Here
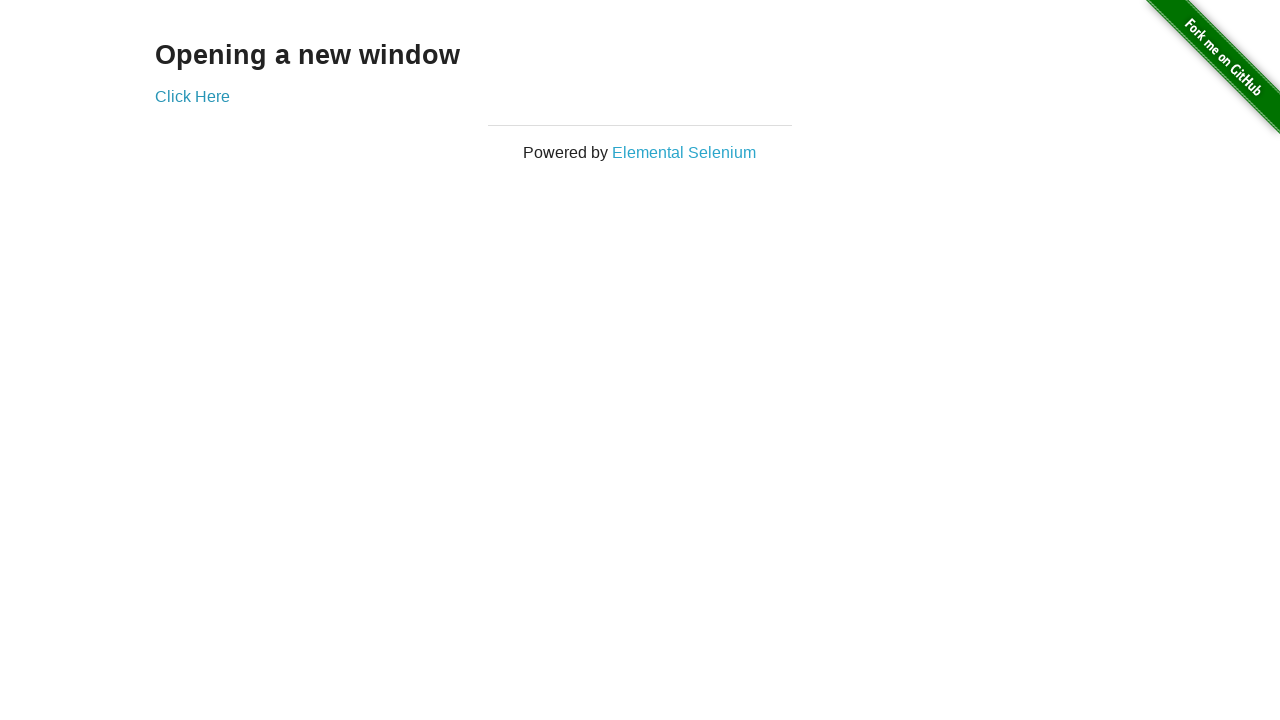

New window opened and page object obtained
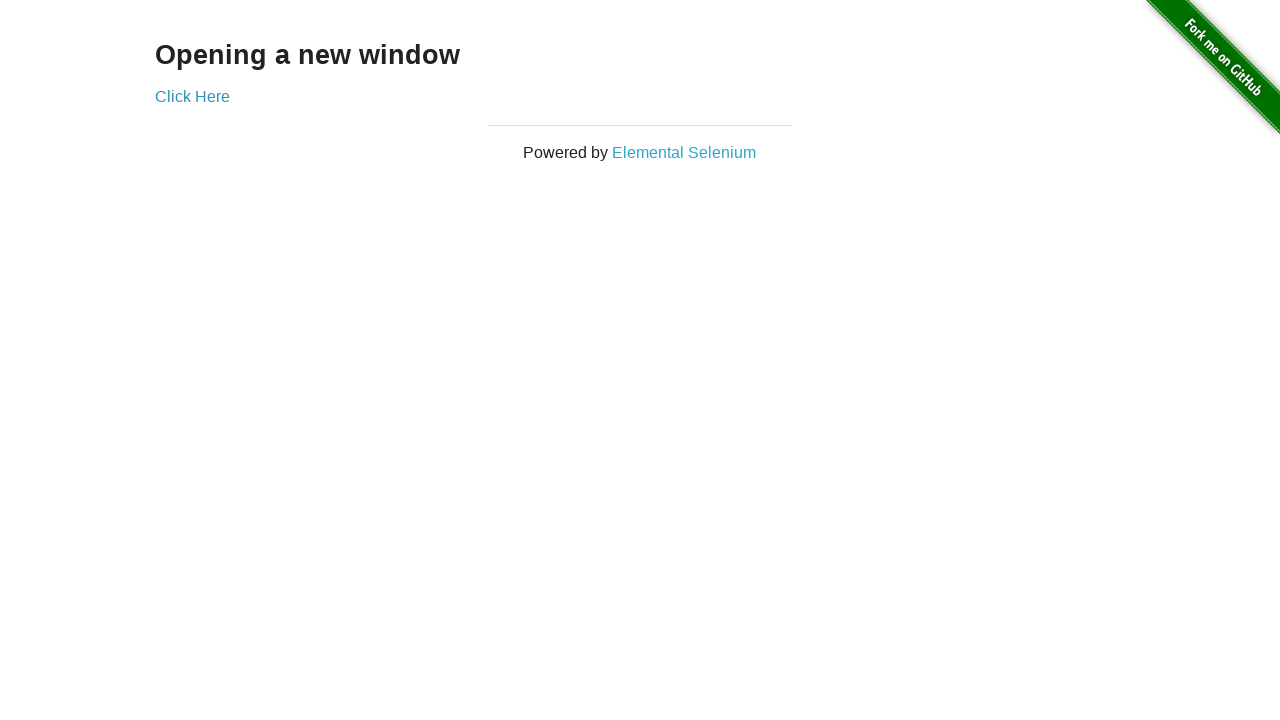

New page finished loading
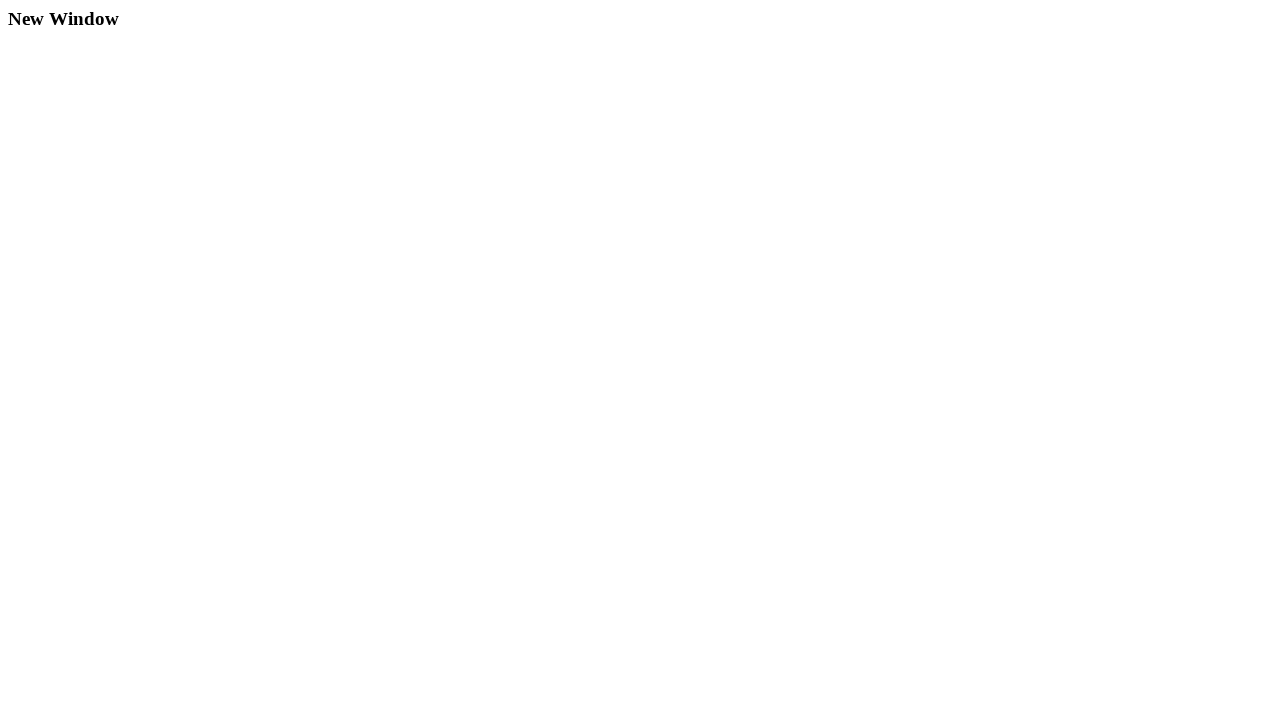

Switched back to original window
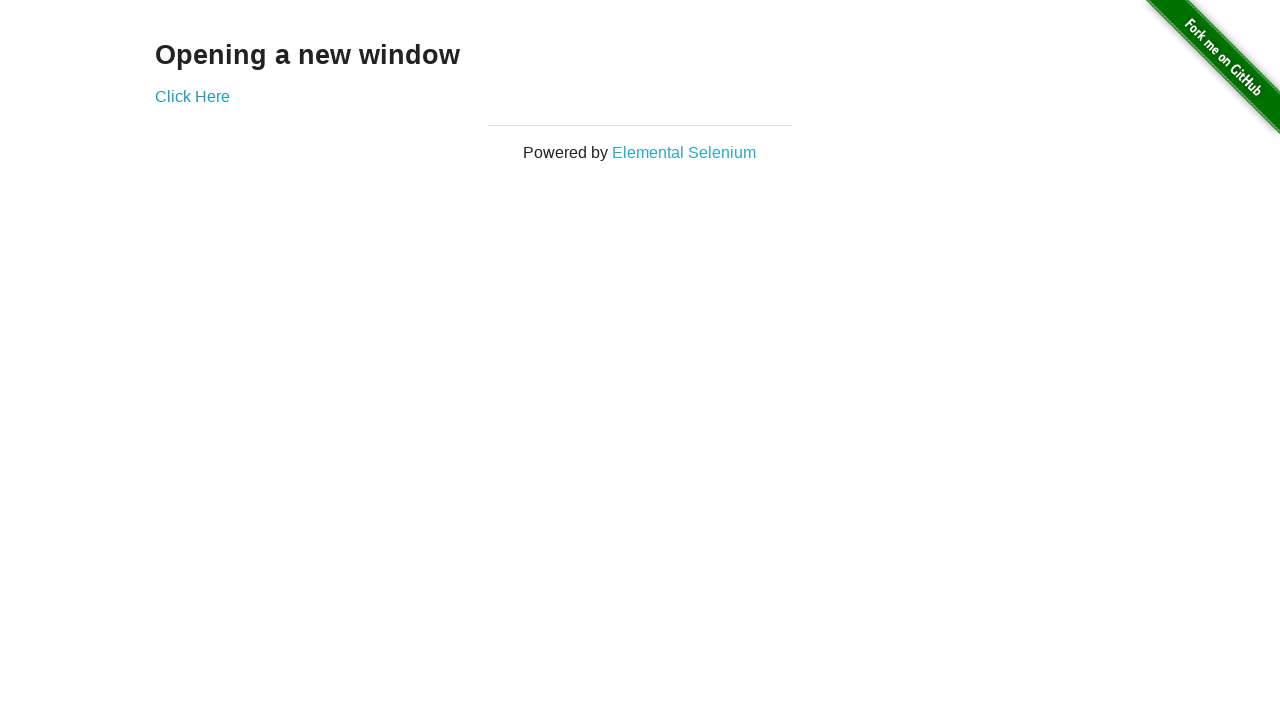

Waited 1 second on original page
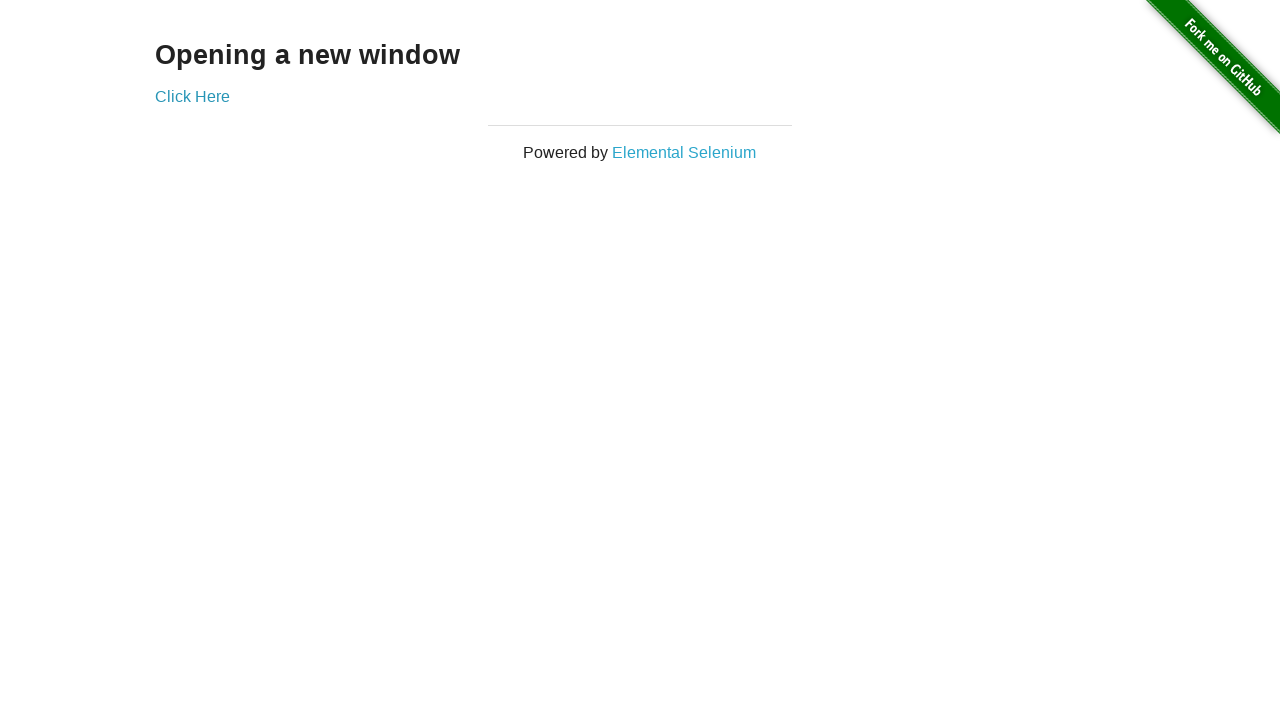

Switched to new window
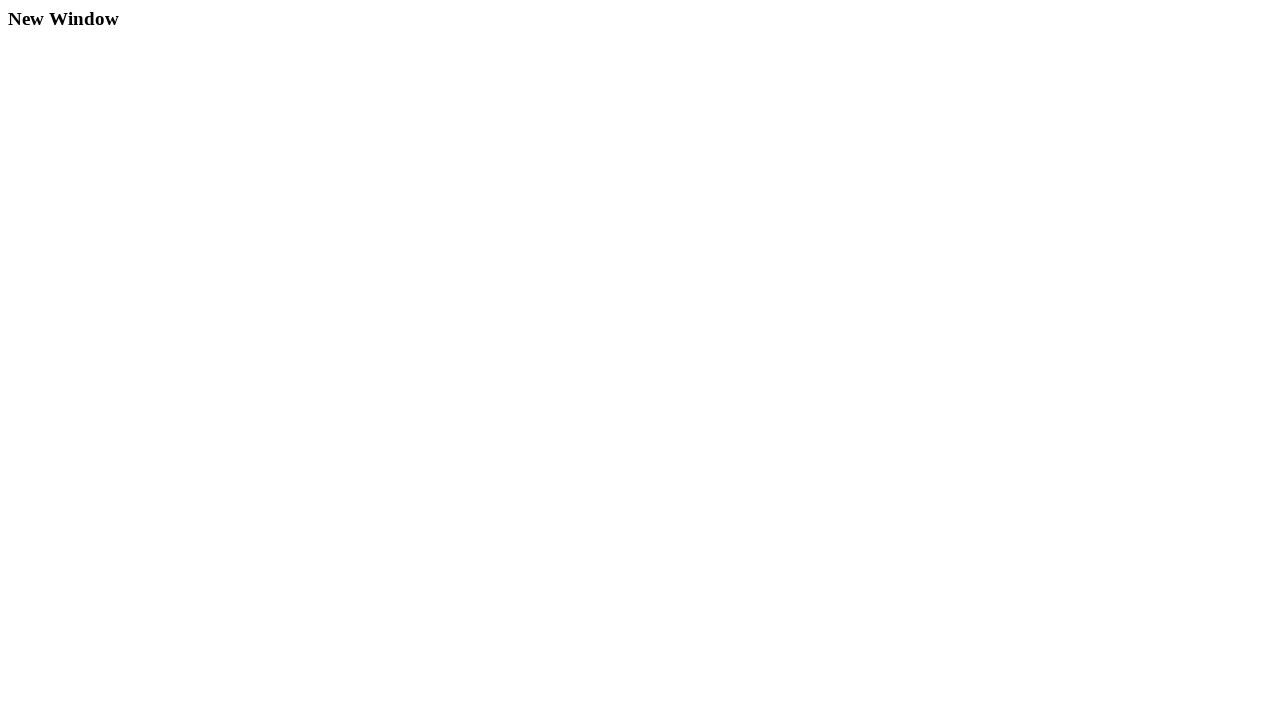

New page body element loaded
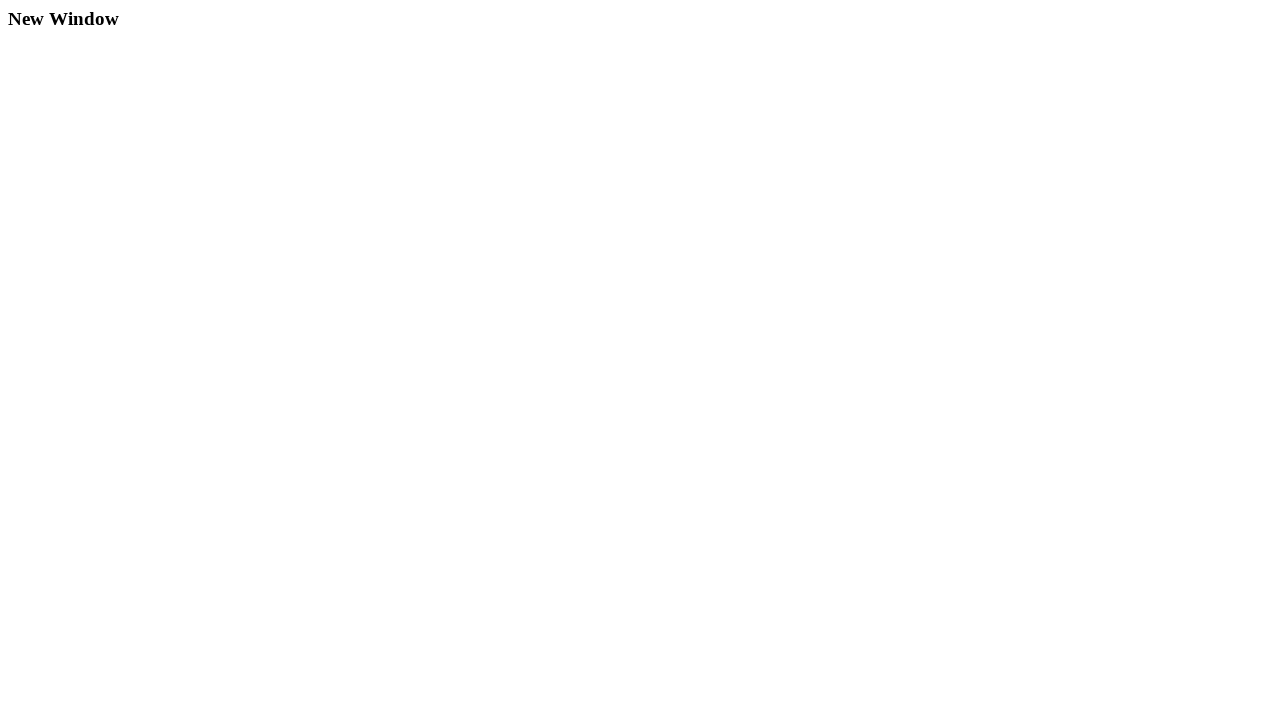

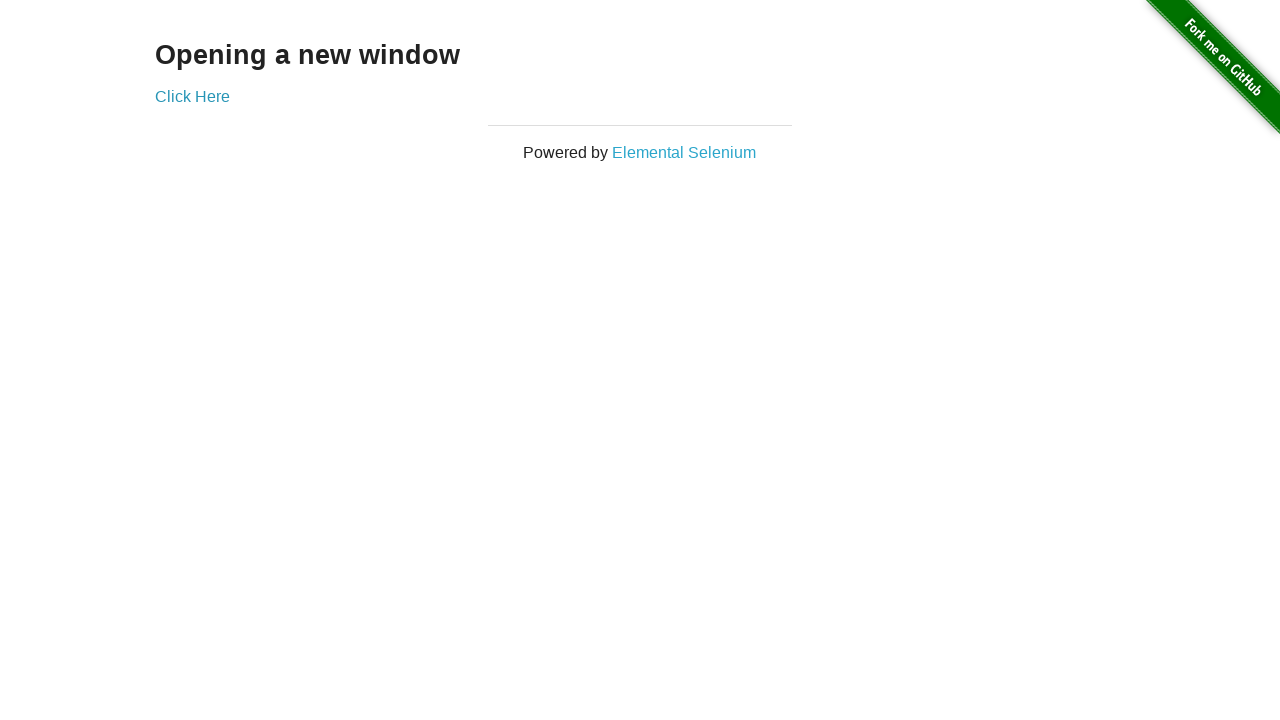